Tests e-commerce shopping flow by searching for a product, adding "Cashews" to cart, and proceeding through checkout to place an order

Starting URL: https://www.rahulshettyacademy.com/seleniumPractise/#/

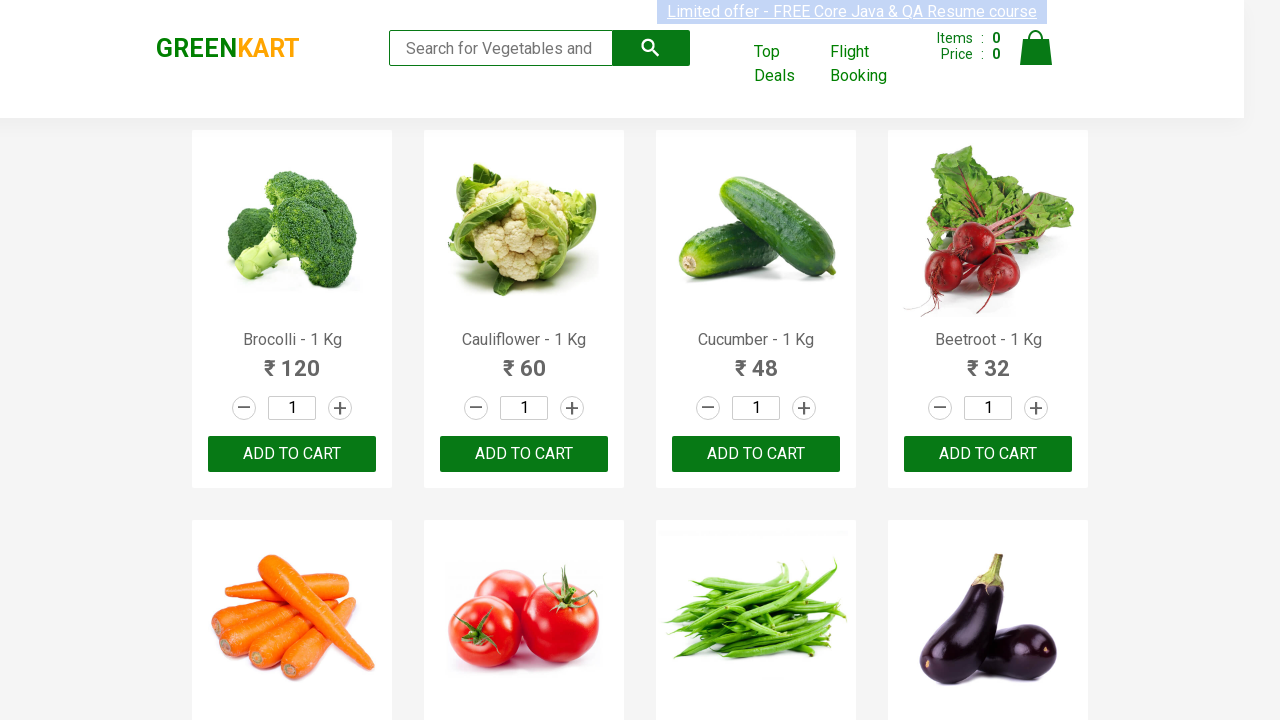

Filled search field with 'ca' to find Cashews on .search-keyword
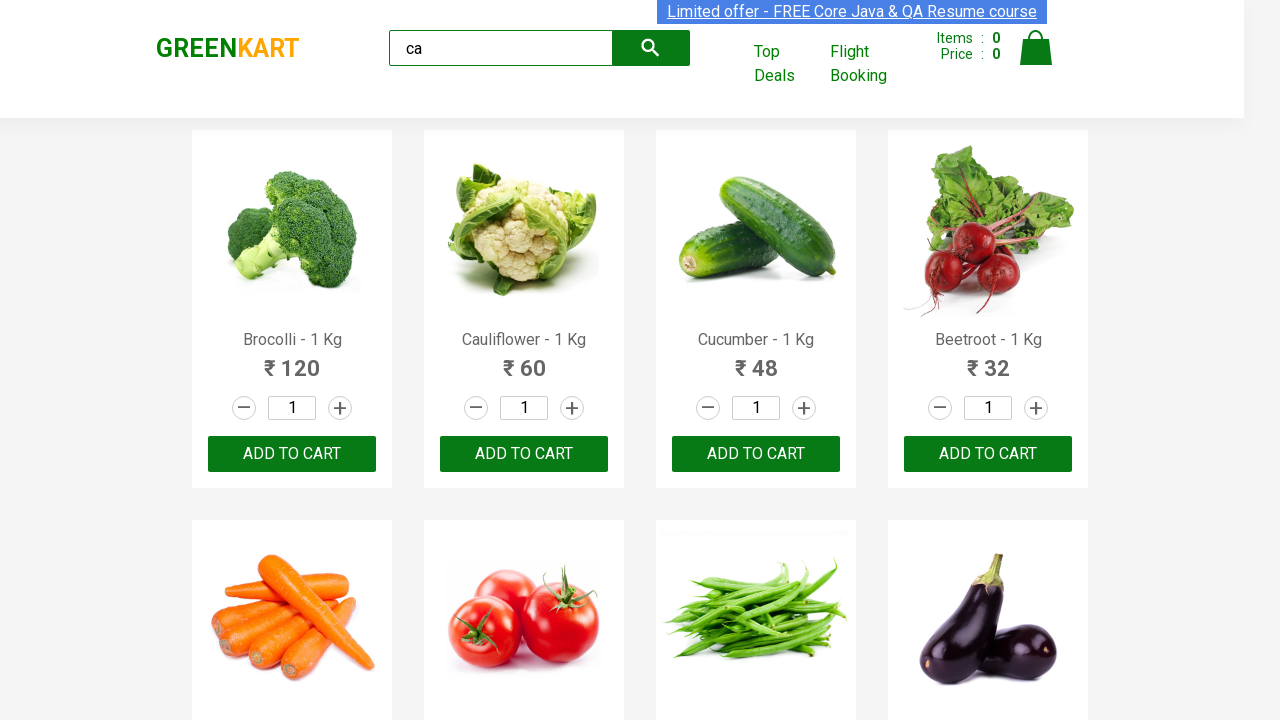

Waited 2 seconds for products to load
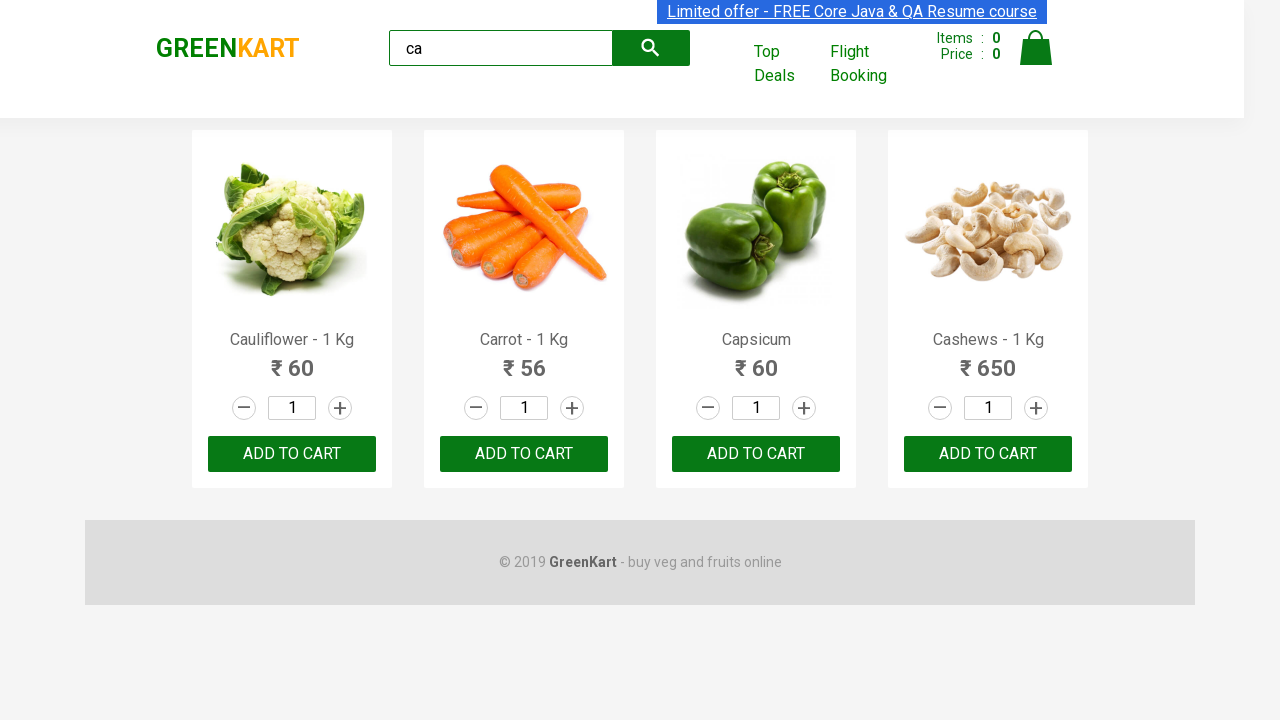

Retrieved all product elements from the page
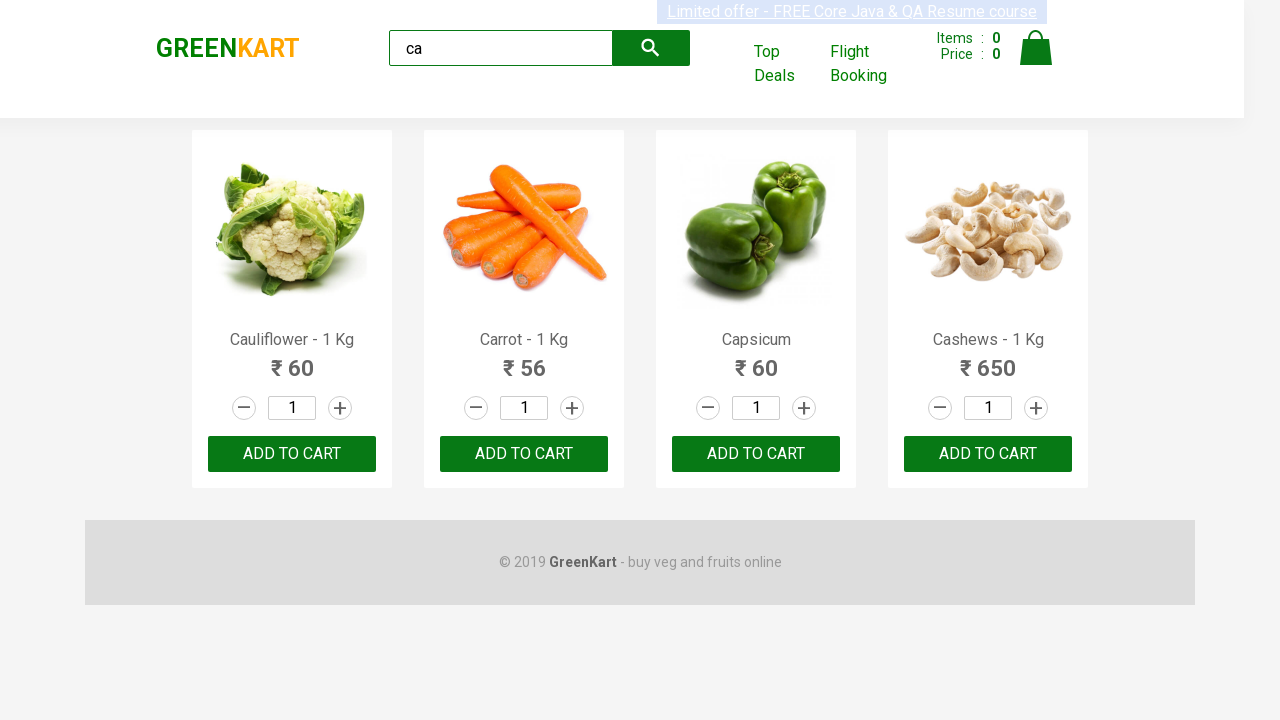

Retrieved product name: Cauliflower - 1 Kg
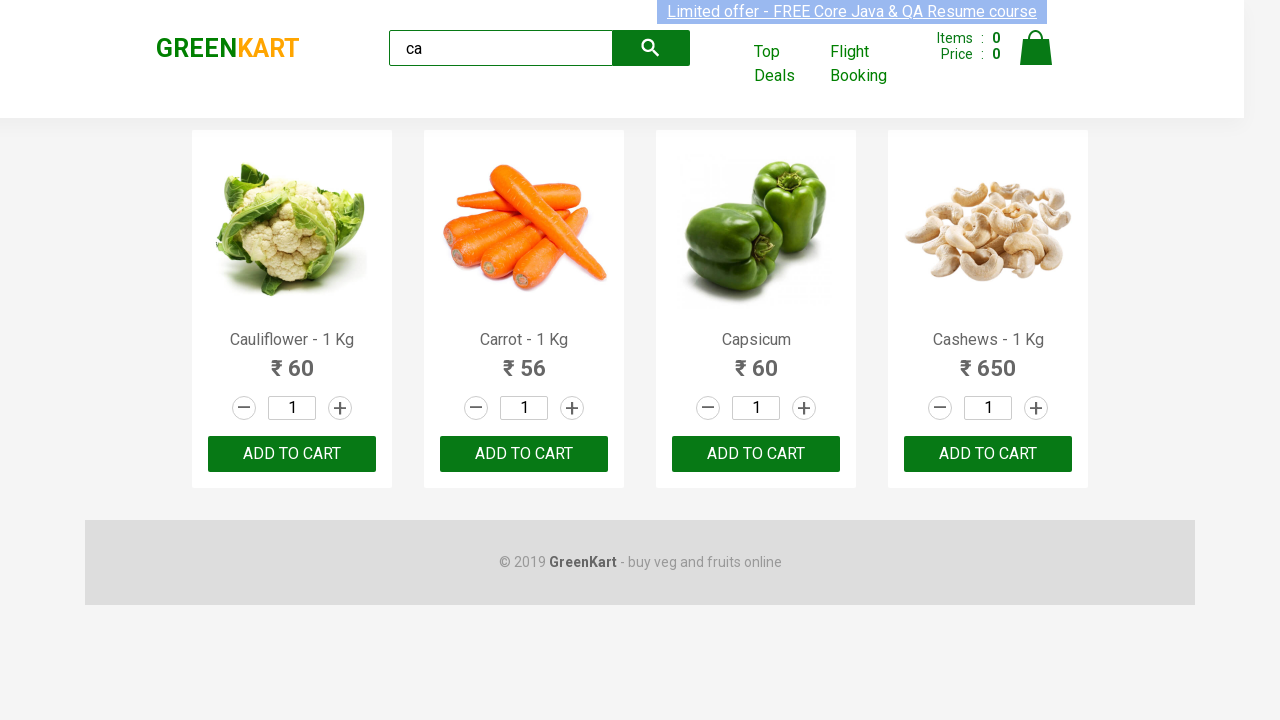

Retrieved product name: Carrot - 1 Kg
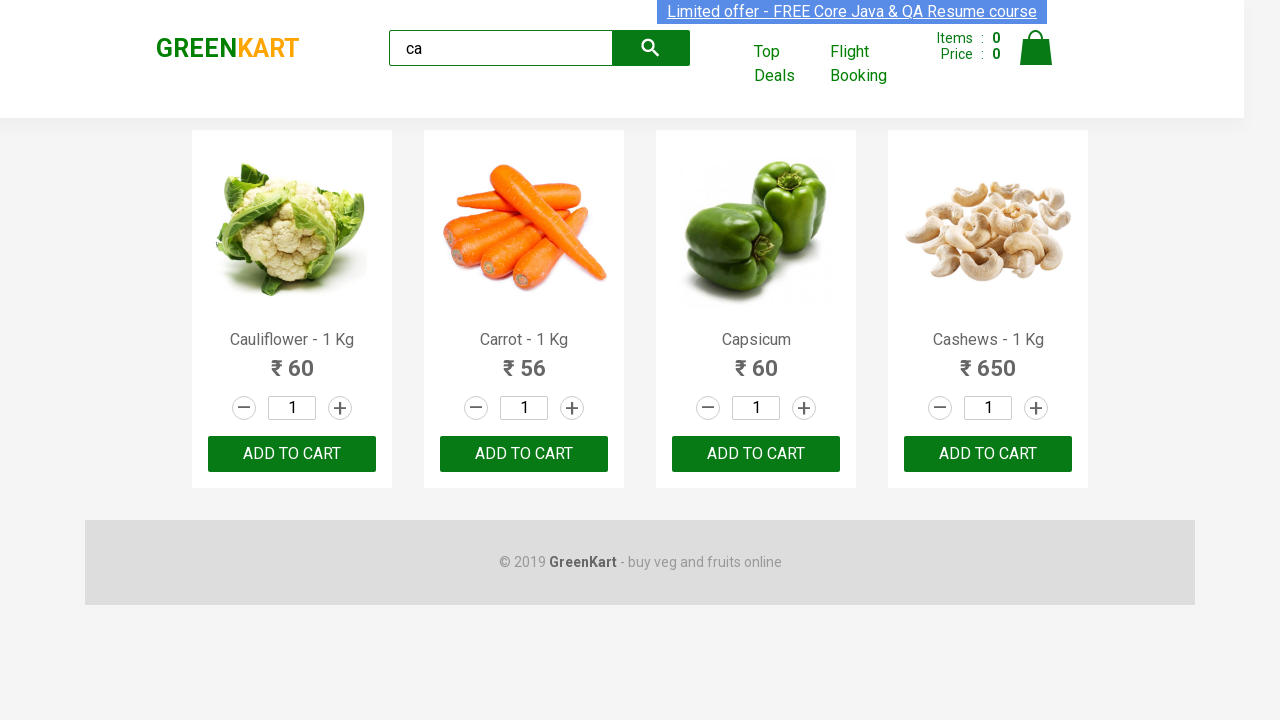

Retrieved product name: Capsicum
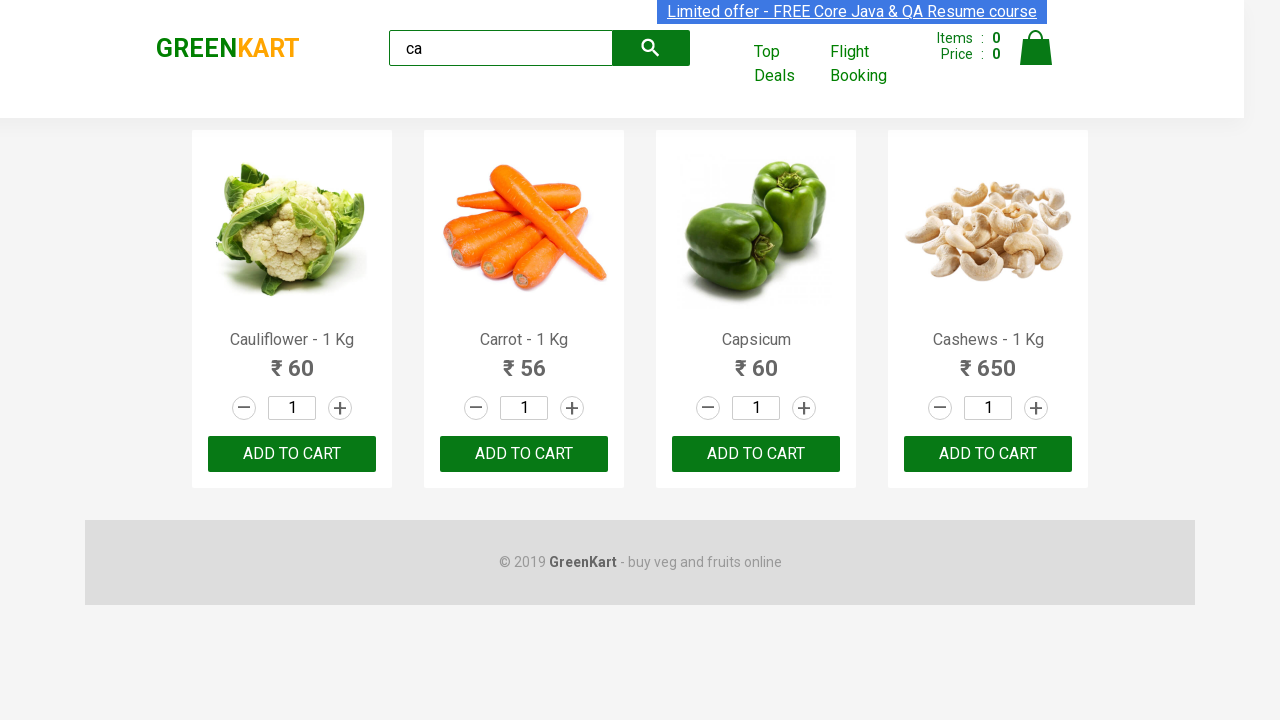

Retrieved product name: Cashews - 1 Kg
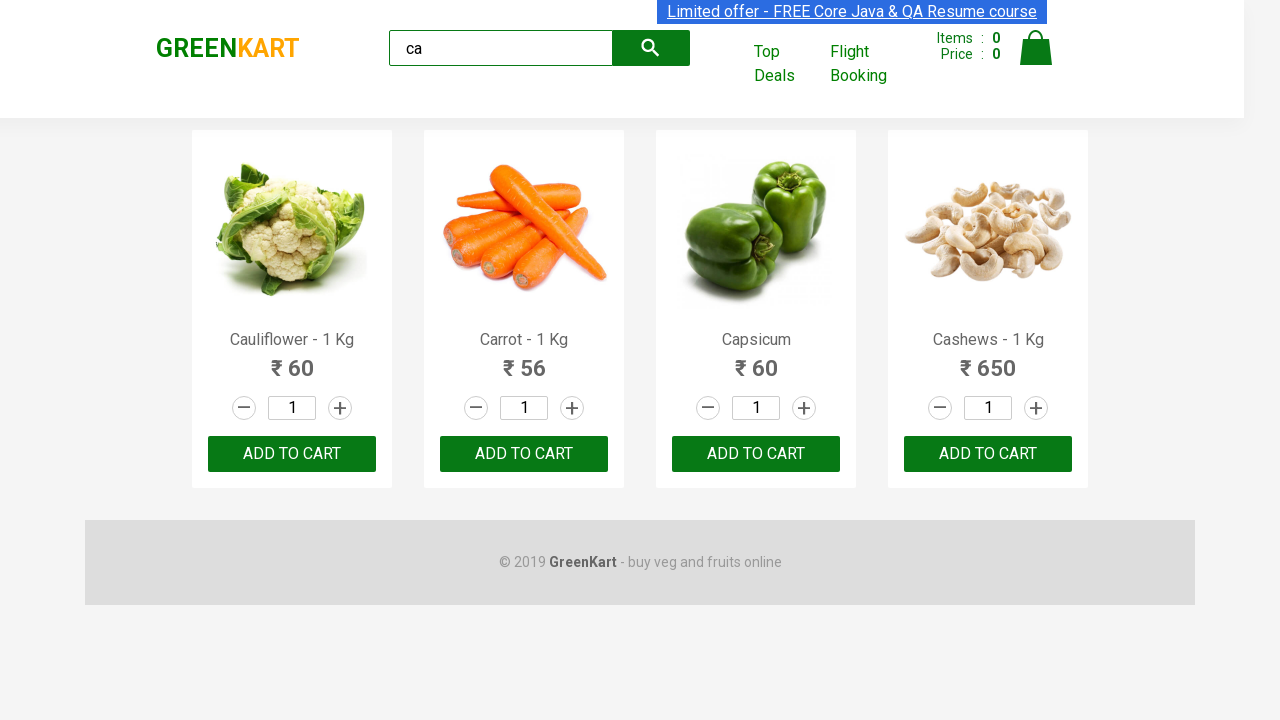

Clicked 'Add to cart' button for Cashews product at (988, 454) on .products .product >> nth=3 >> button
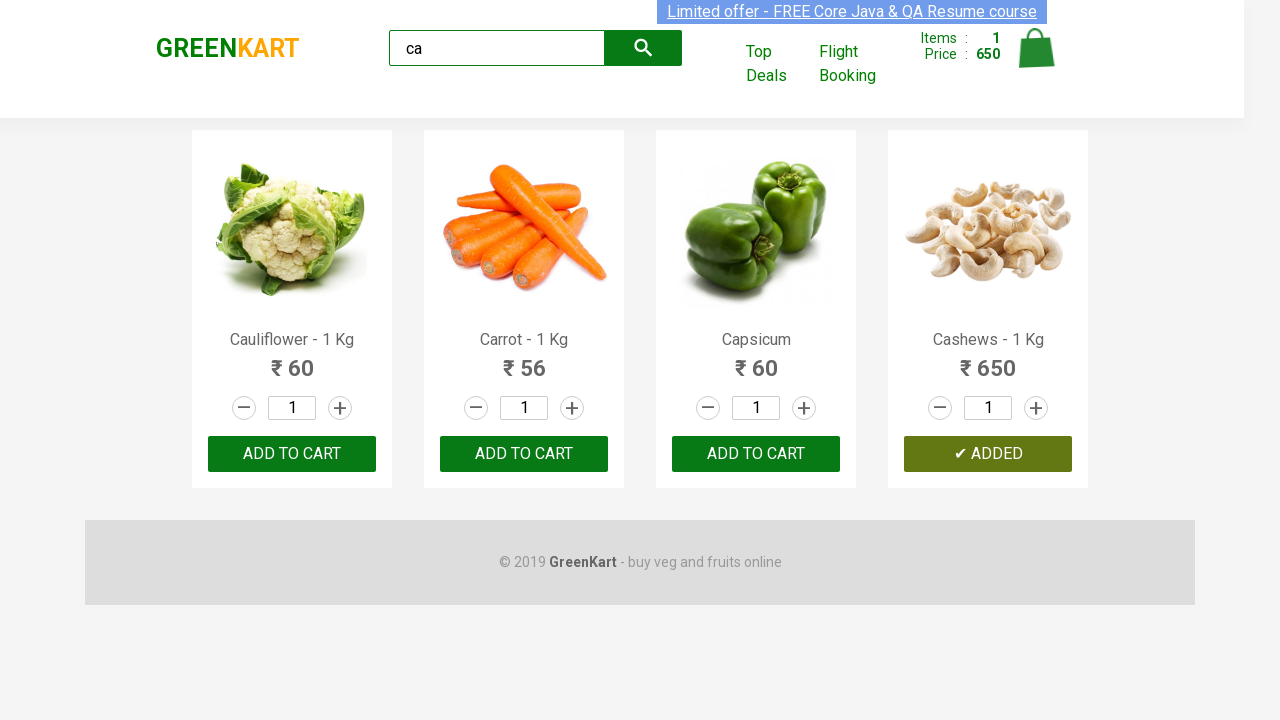

Clicked cart icon to view cart at (1036, 48) on .cart-icon > img
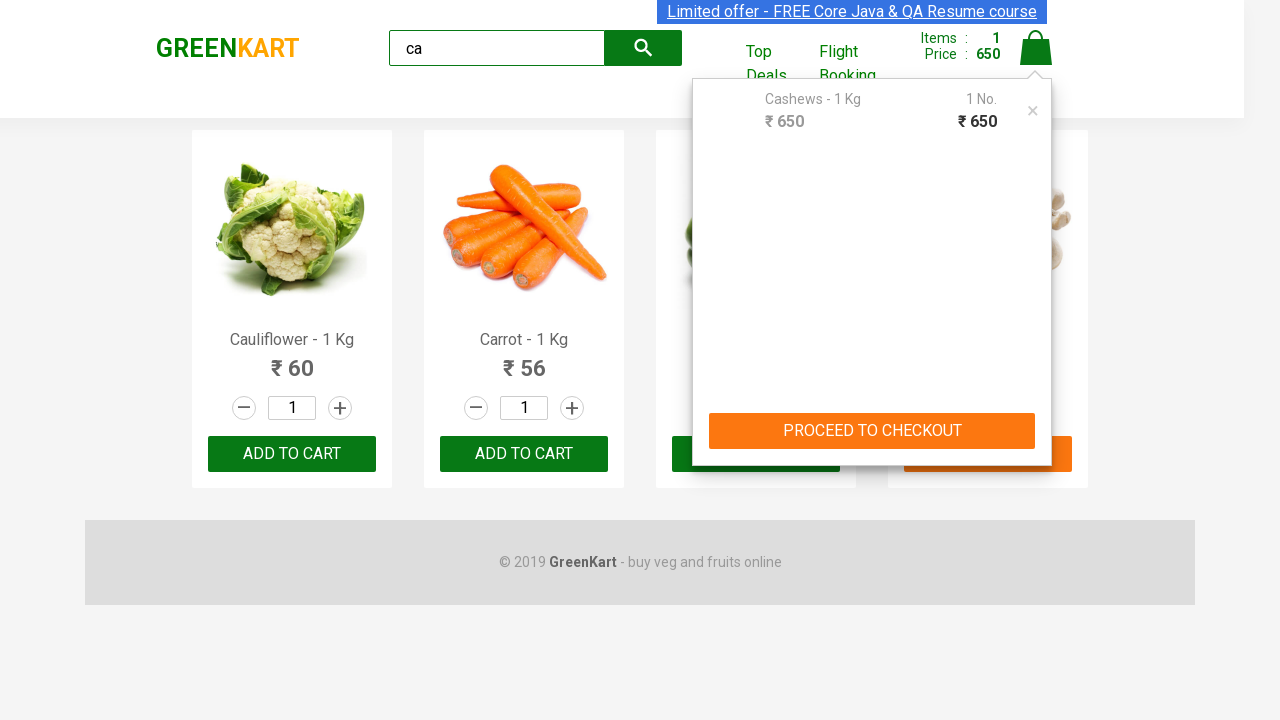

Clicked 'PROCEED TO CHECKOUT' button at (872, 431) on text=PROCEED TO CHECKOUT
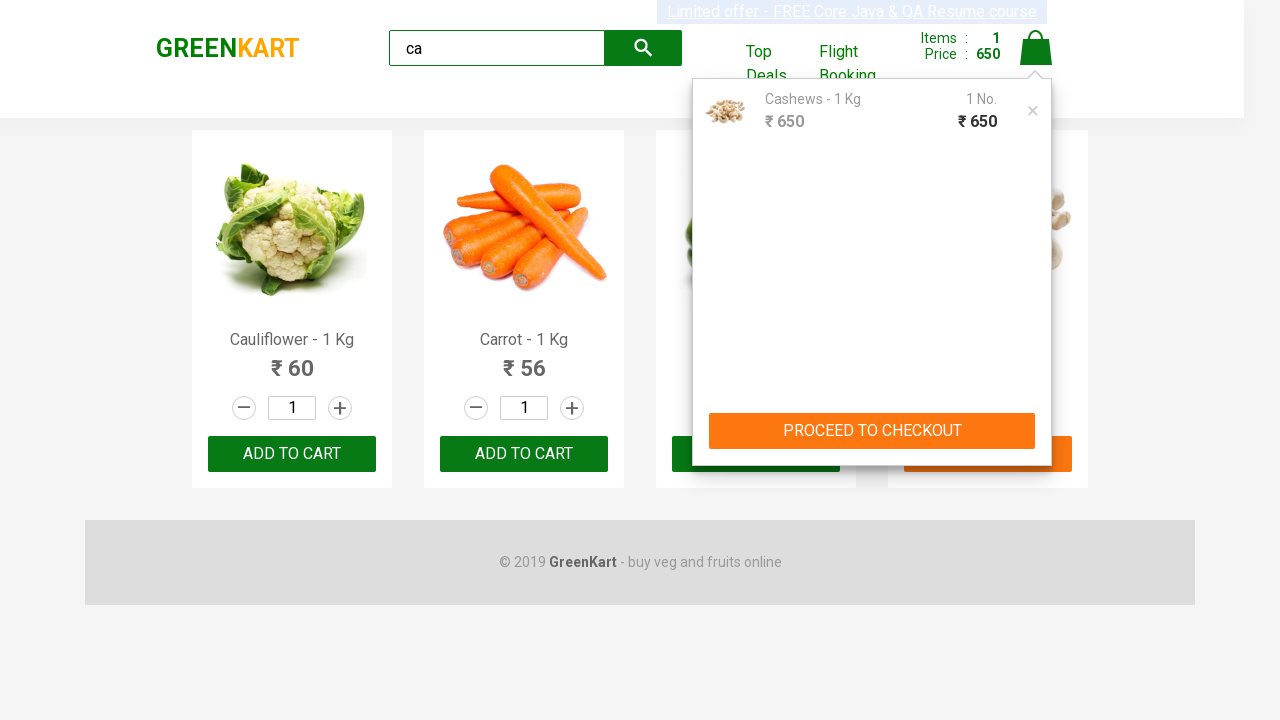

Clicked 'Place Order' button to complete purchase at (1036, 420) on text=Place Order
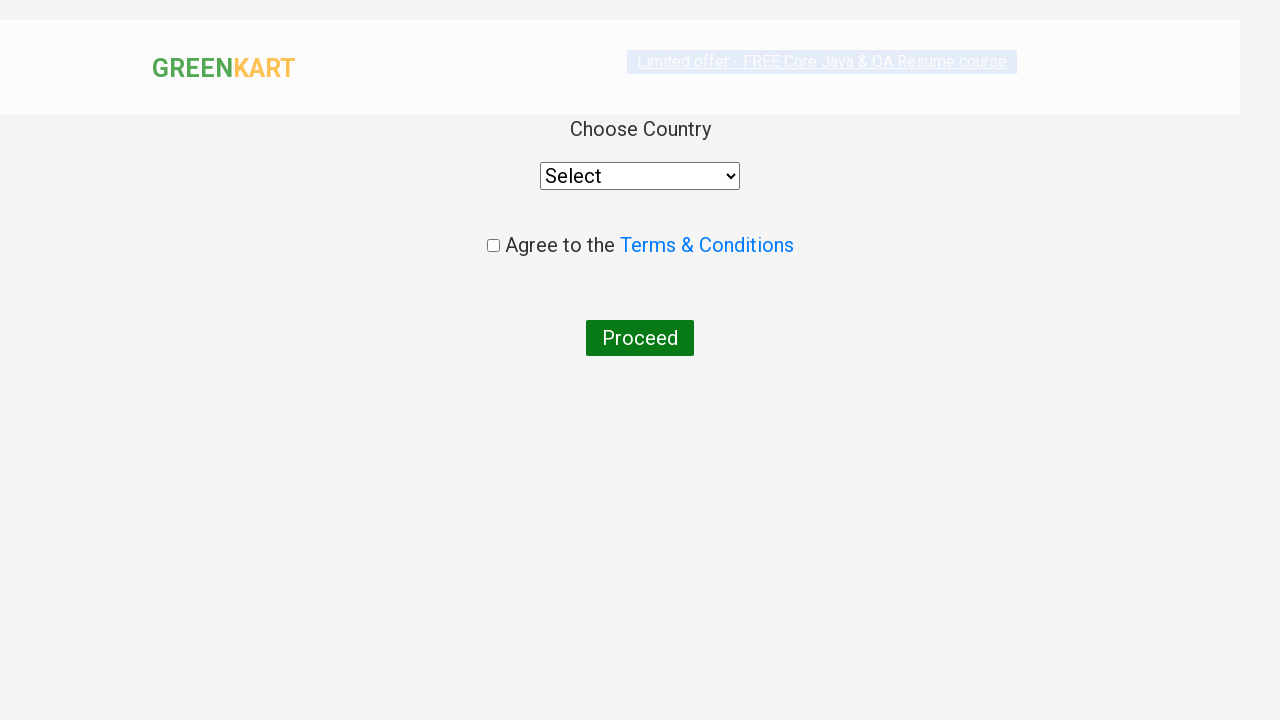

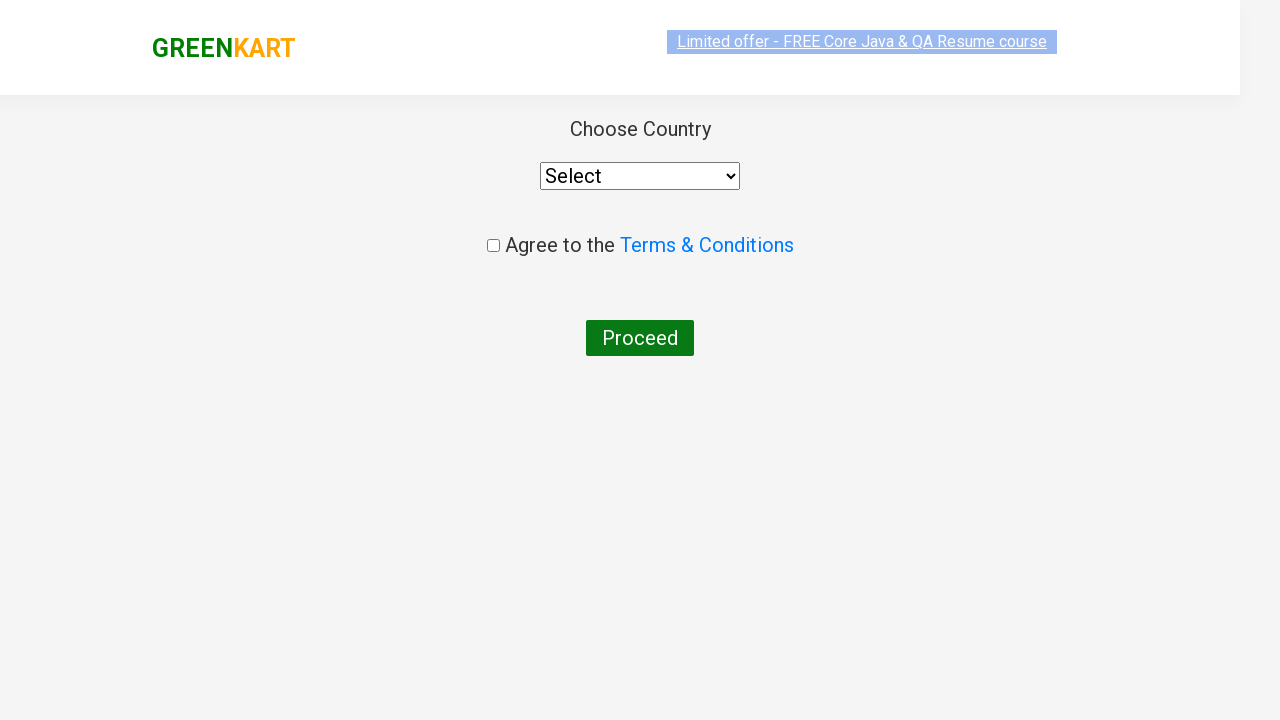